Tests multi-select dropdown functionality by selecting multiple options (Volvo and Audi) from a select element on a test website.

Starting URL: http://omayo.blogspot.com/

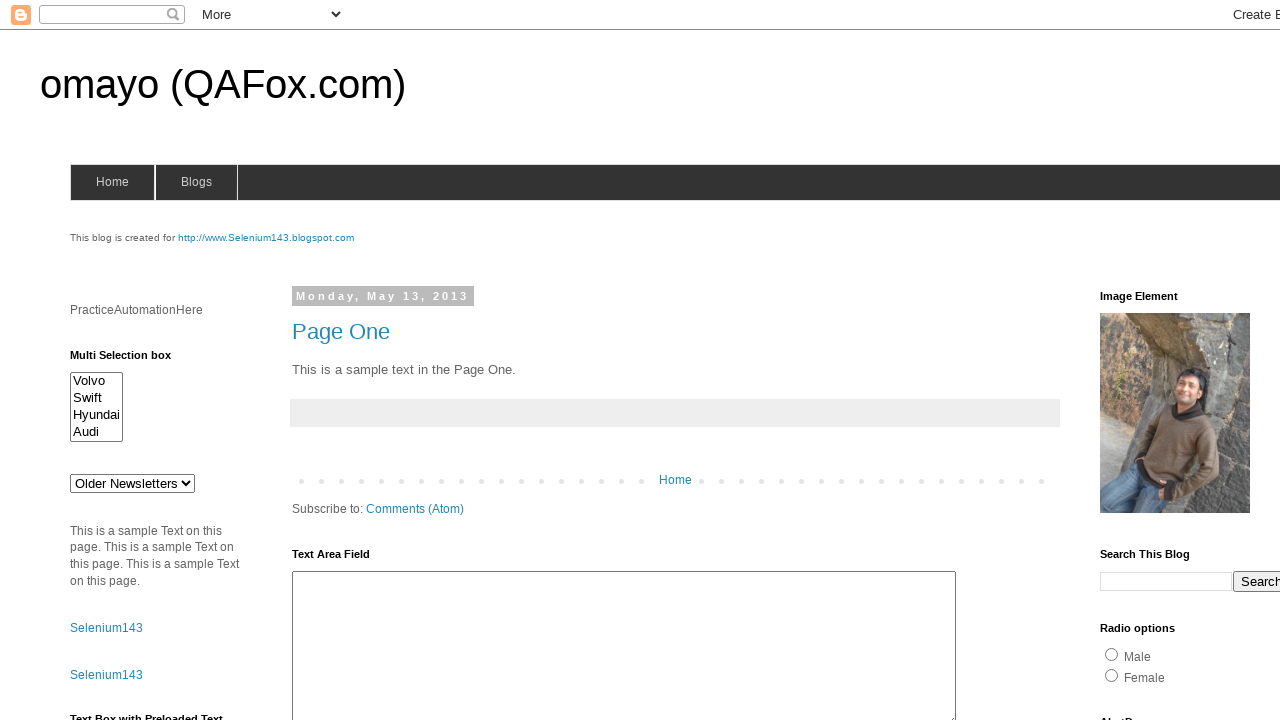

Located multi-select dropdown element with ID 'multiselect1'
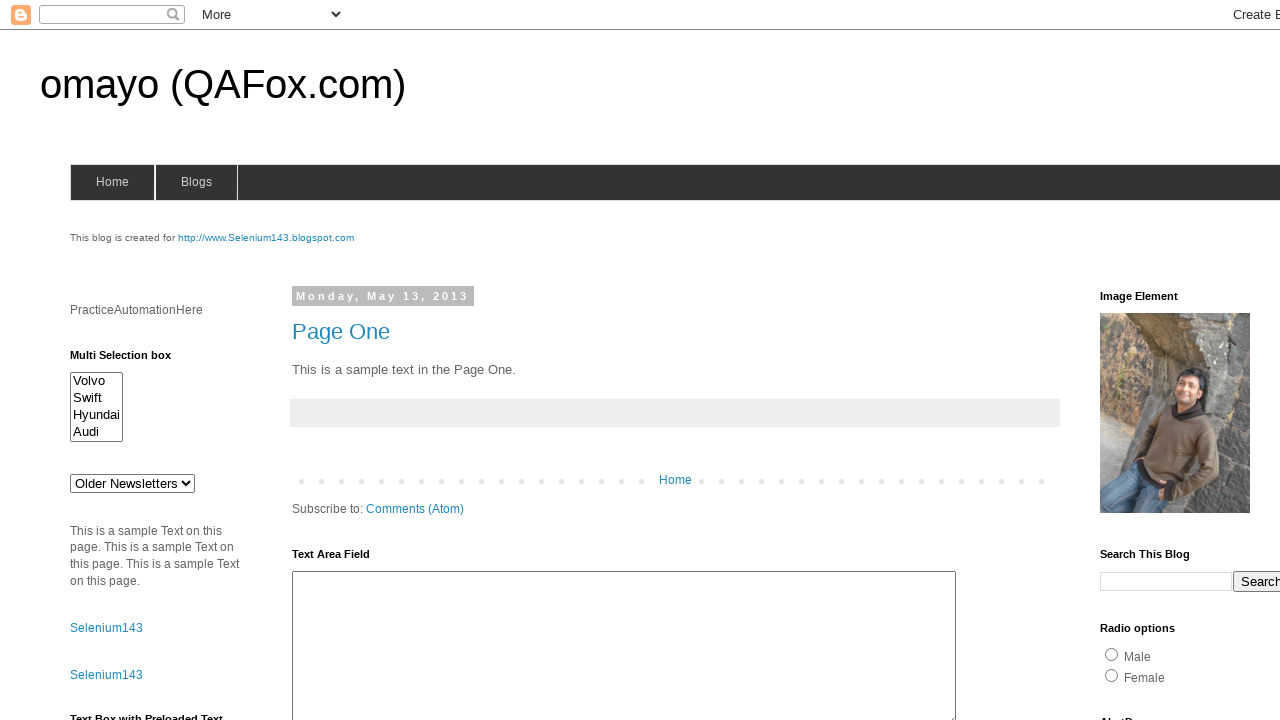

Selected 'Volvo' option from multi-select dropdown on select#multiselect1
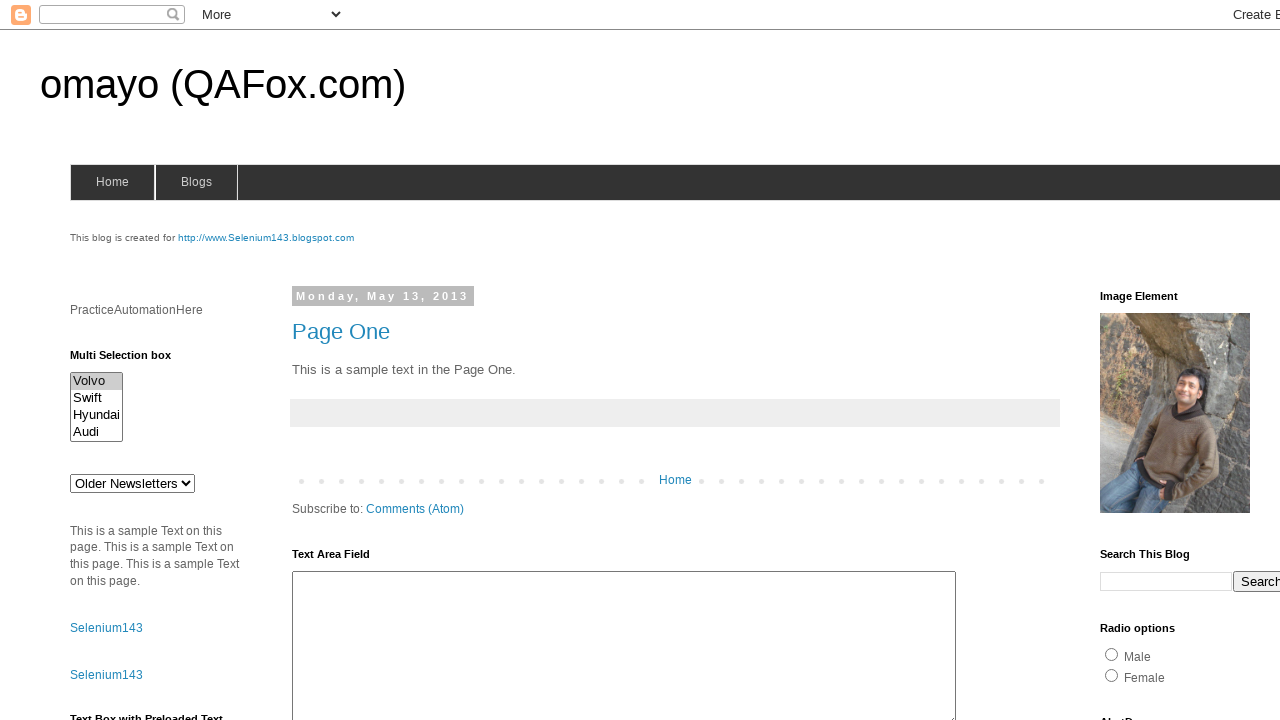

Waited 2 seconds between selections
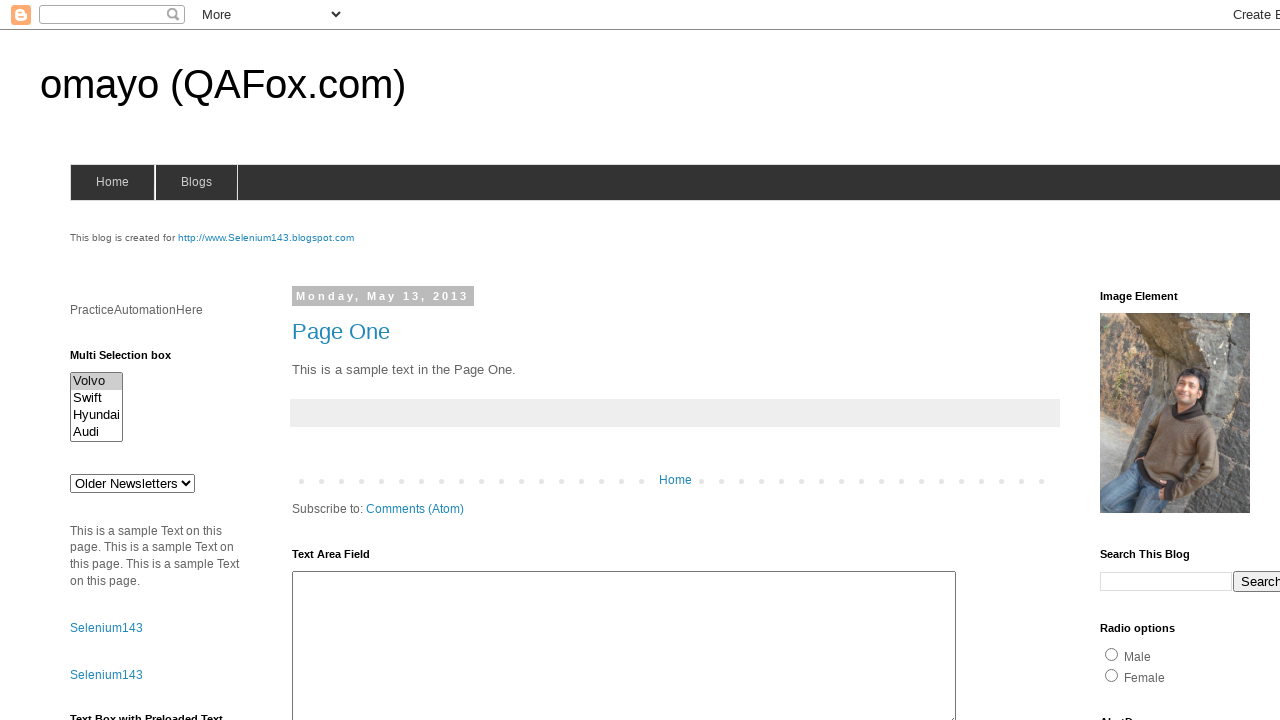

Selected 'Audi' option from multi-select dropdown on select#multiselect1
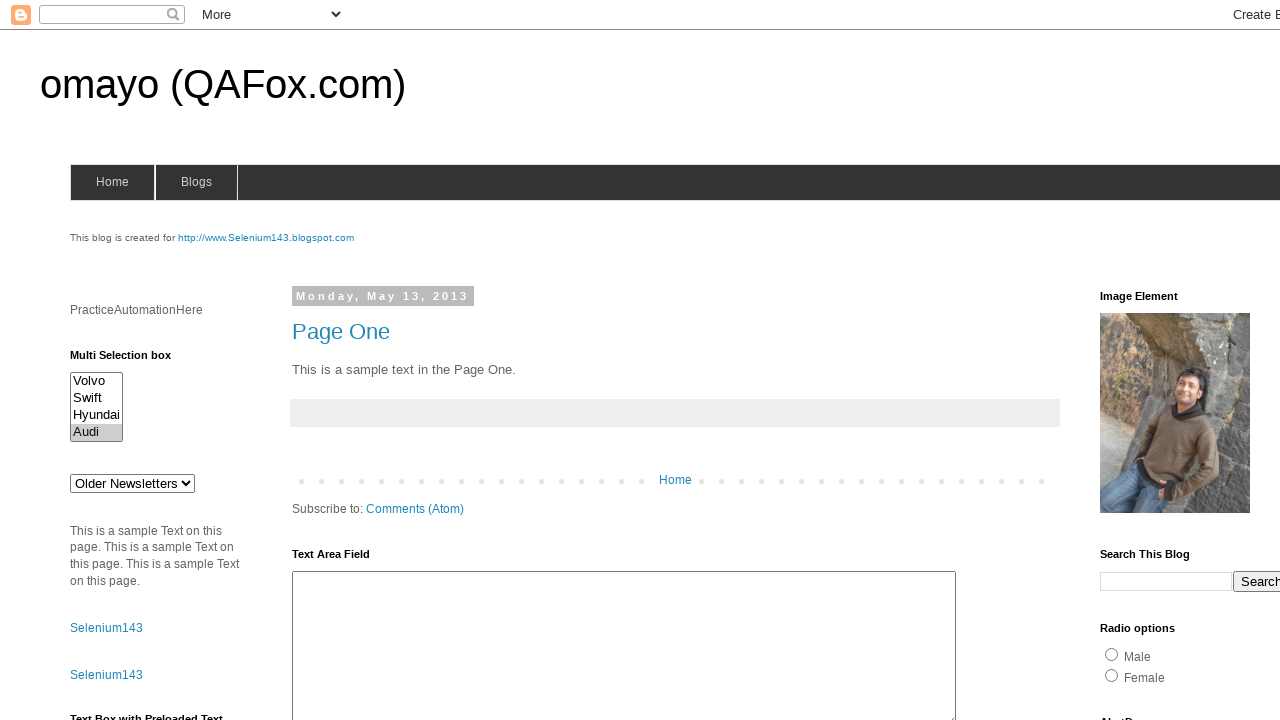

Waited 2 seconds to observe final multi-select state with both Volvo and Audi selected
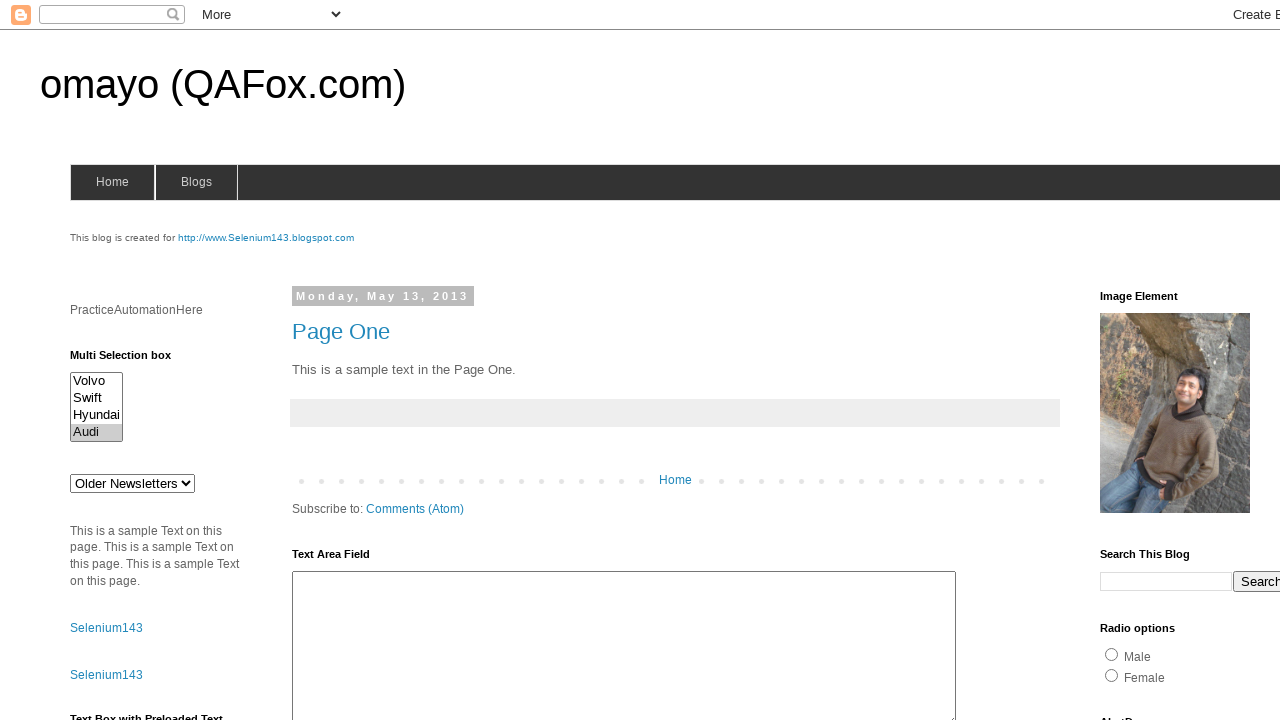

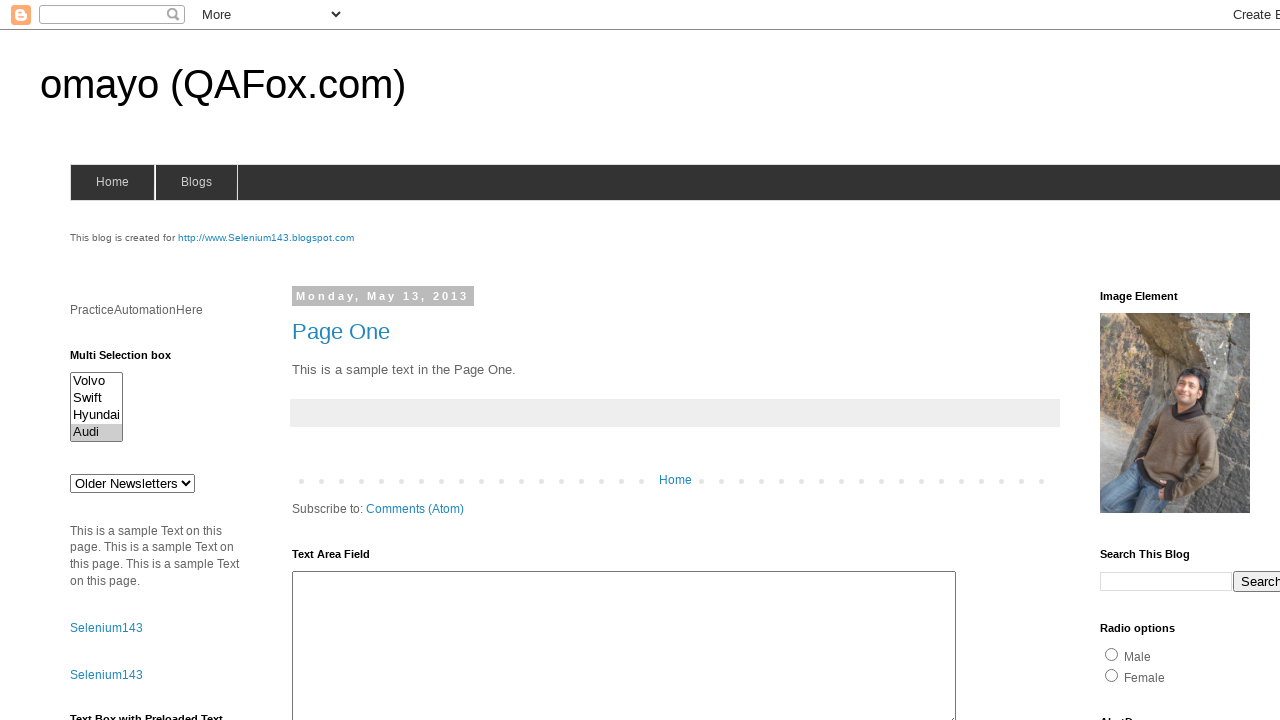